Navigates to the Browse Languages section, clicks on letter M, and verifies that the MySQL language link is present in the table.

Starting URL: http://www.99-bottles-of-beer.net/

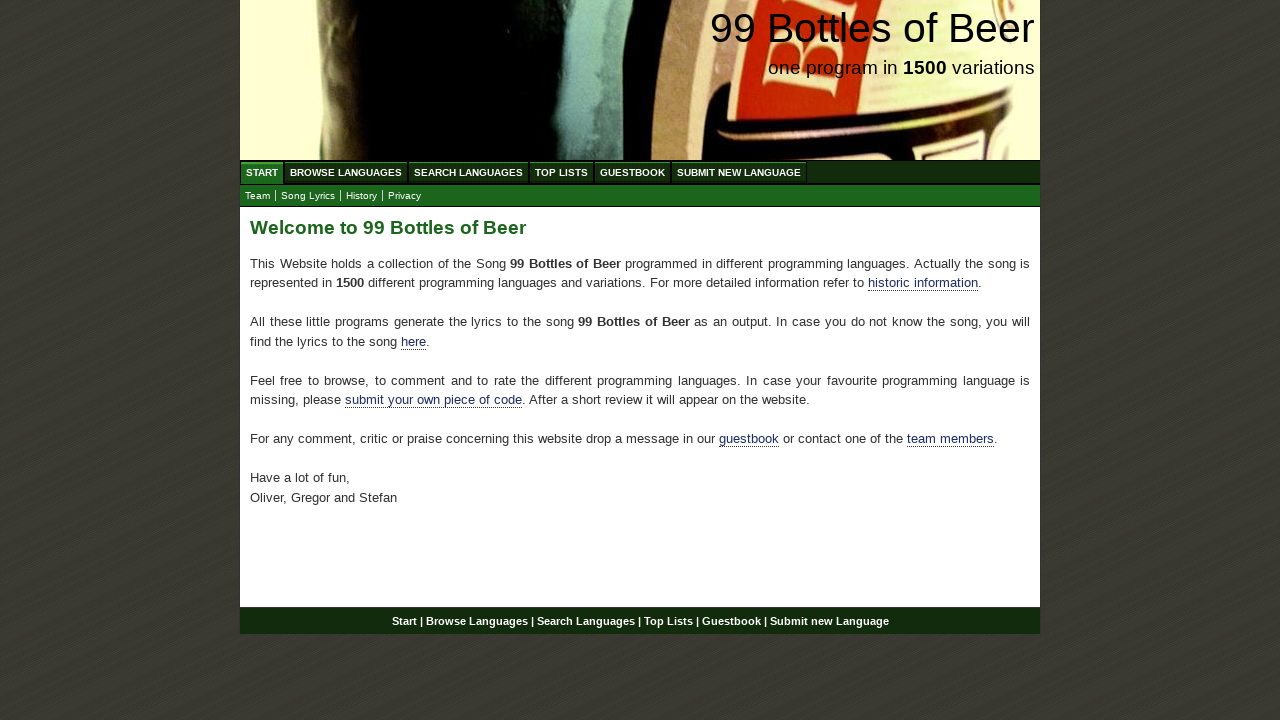

Clicked on Browse Languages (ABC) menu item at (346, 172) on xpath=//li/a[@href='/abc.html']
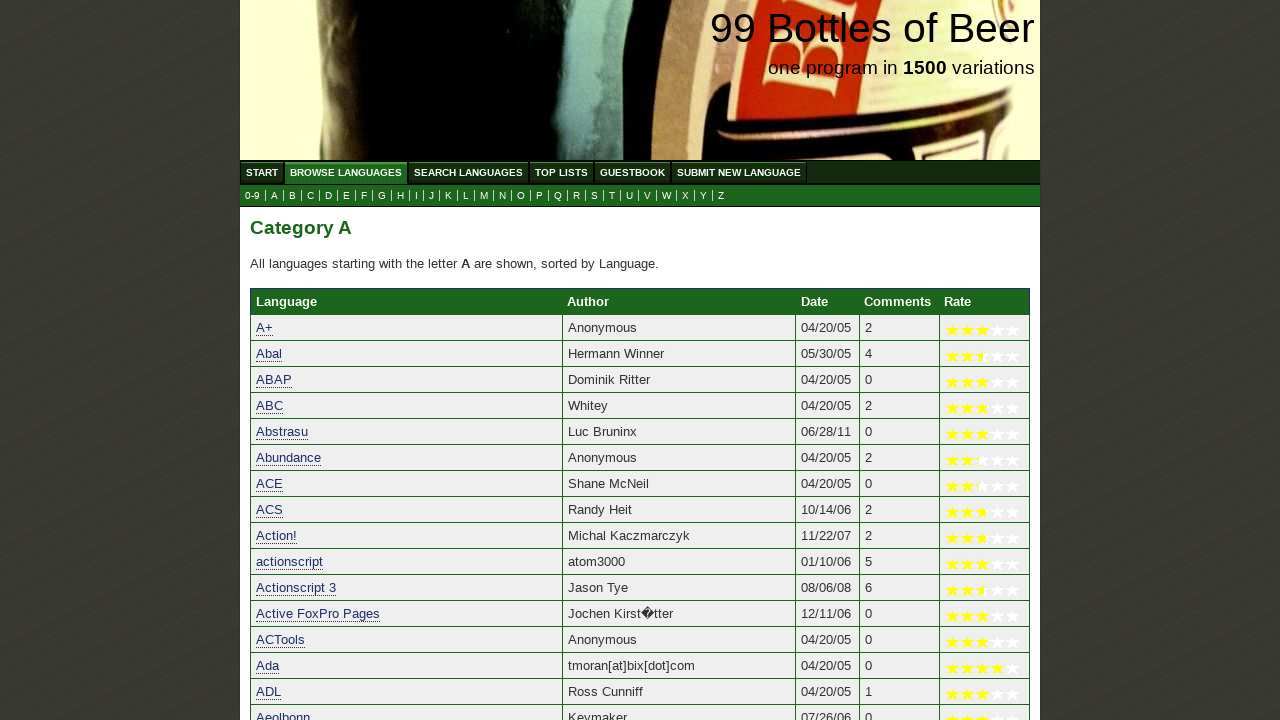

Clicked on the M submenu link at (484, 196) on xpath=//ul[@id='submenu']/li/a[@href='m.html']
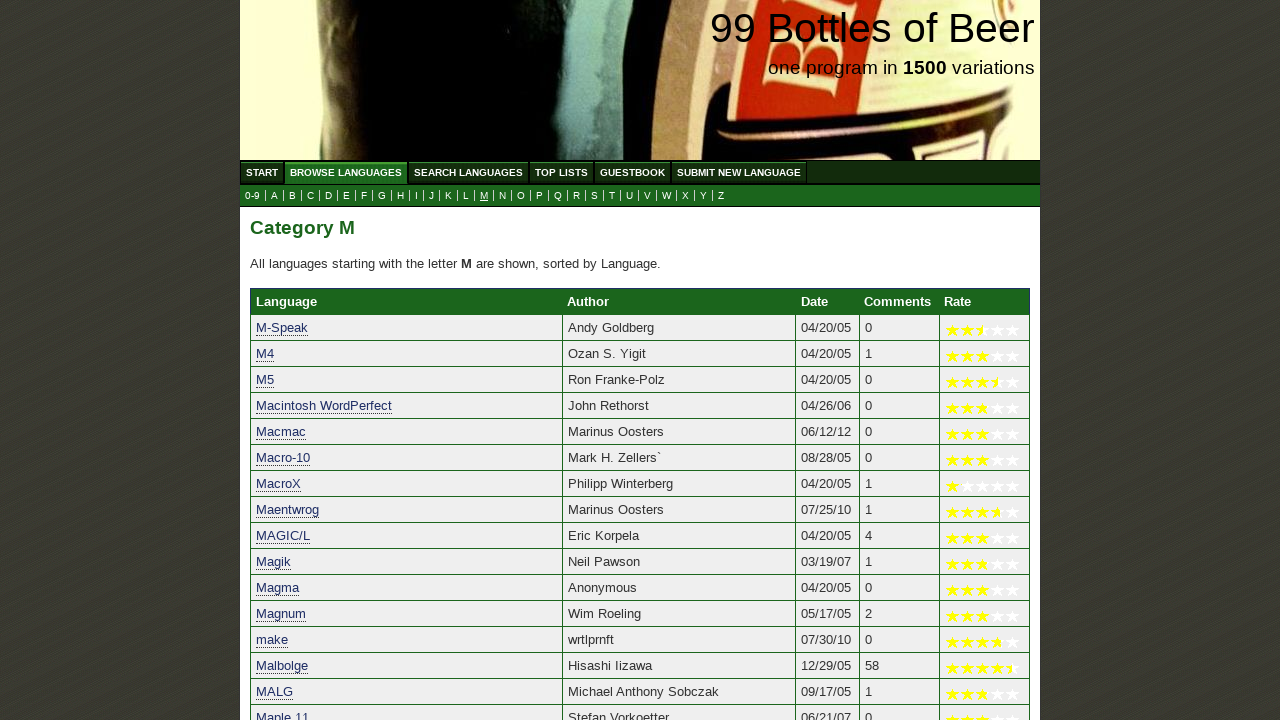

Verified that the MySQL language link is present in the table
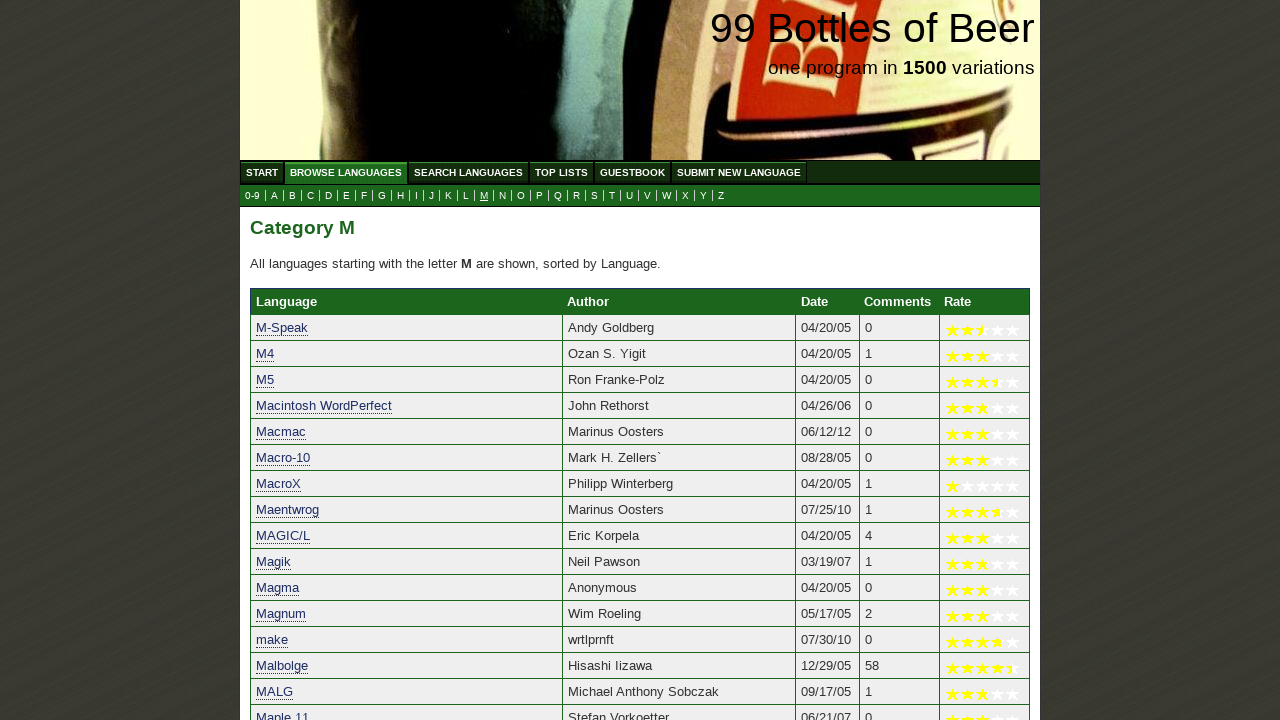

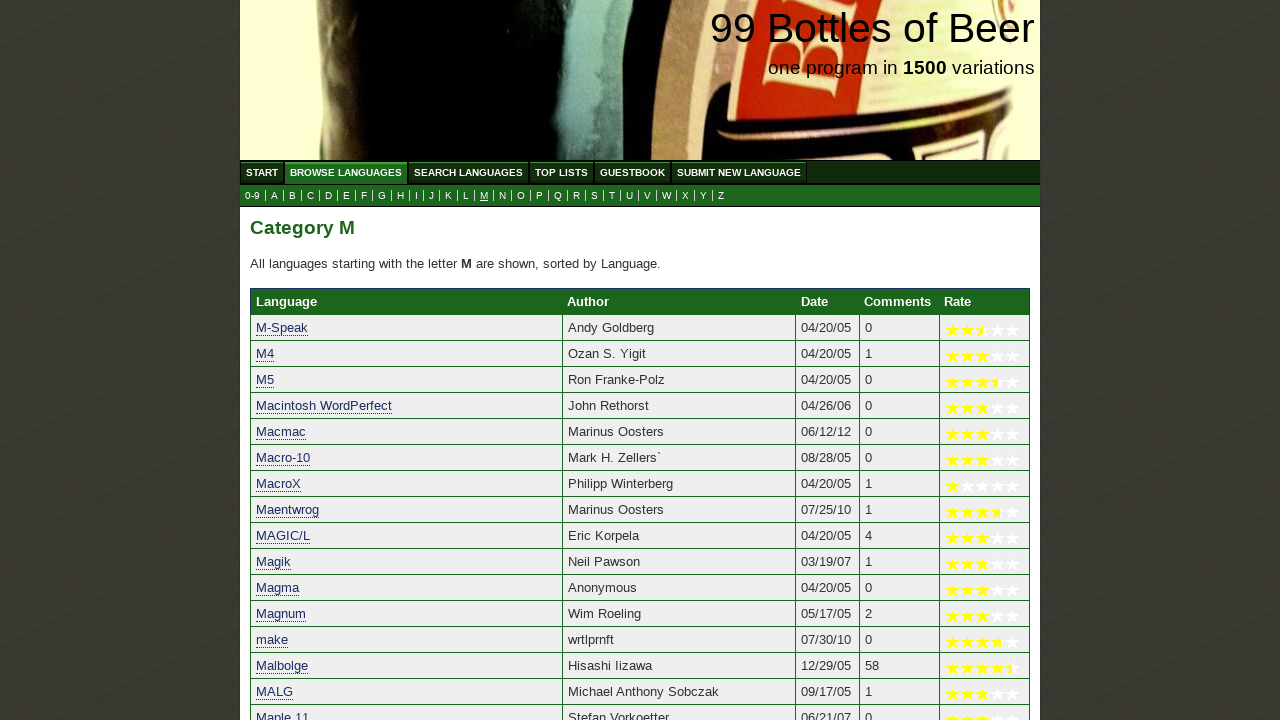